Navigates to Expedia homepage to verify the page loads successfully

Starting URL: http://www.expedia.com

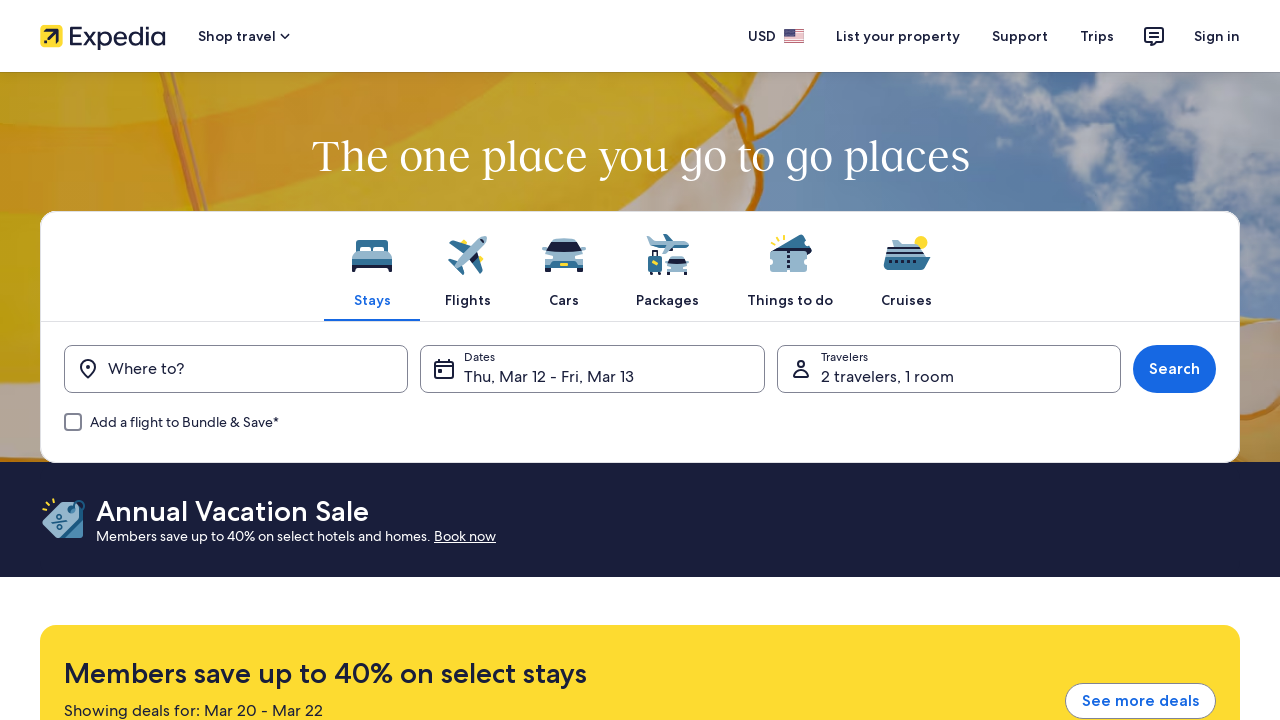

Navigated to Expedia homepage at http://www.expedia.com
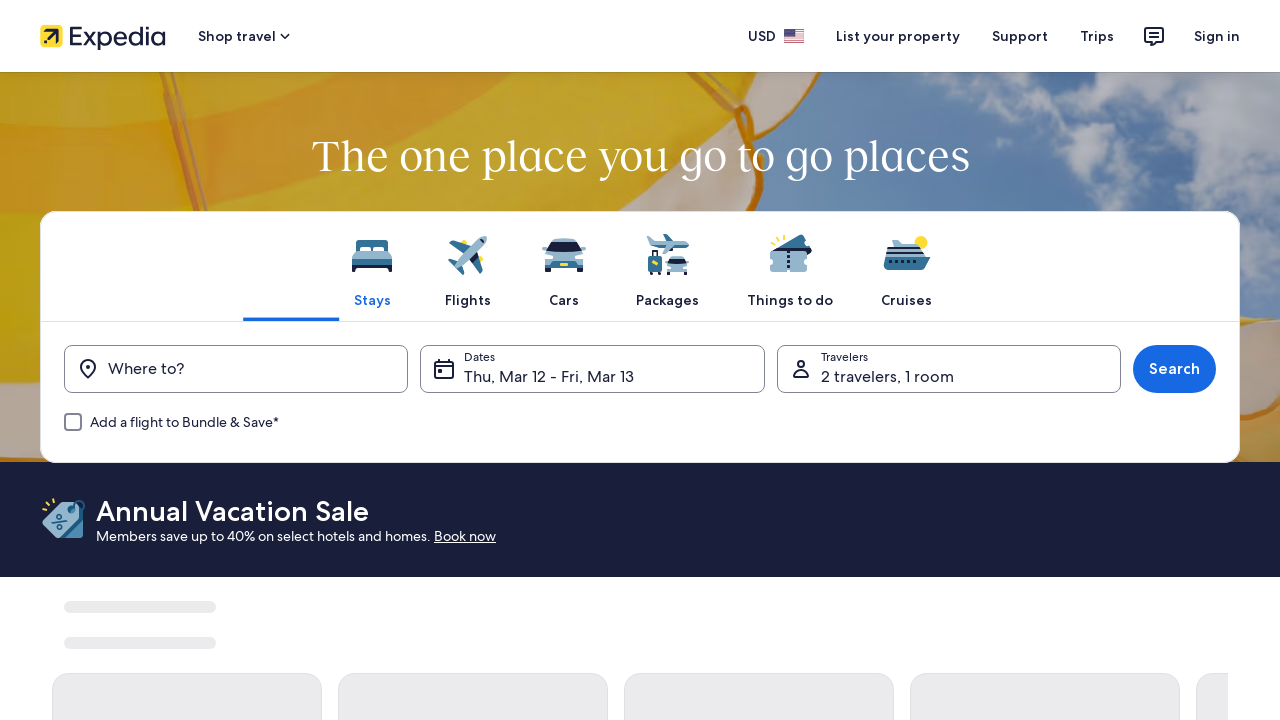

Expedia homepage loaded successfully
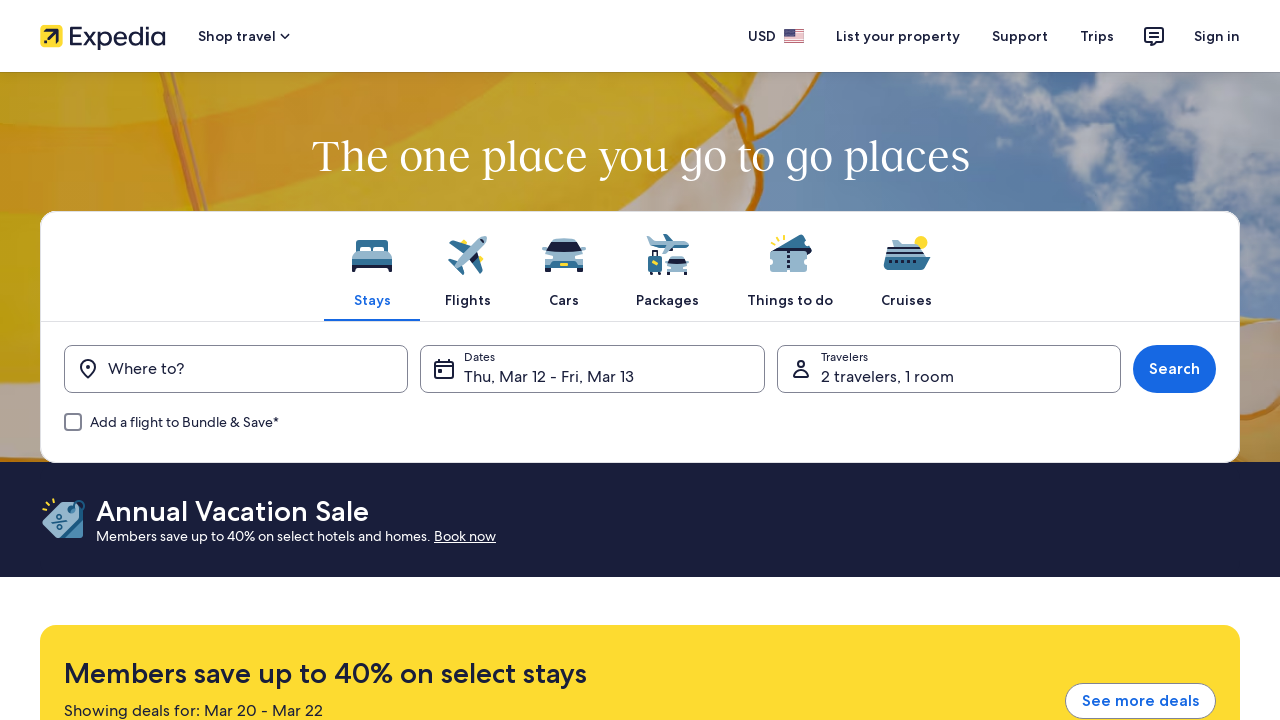

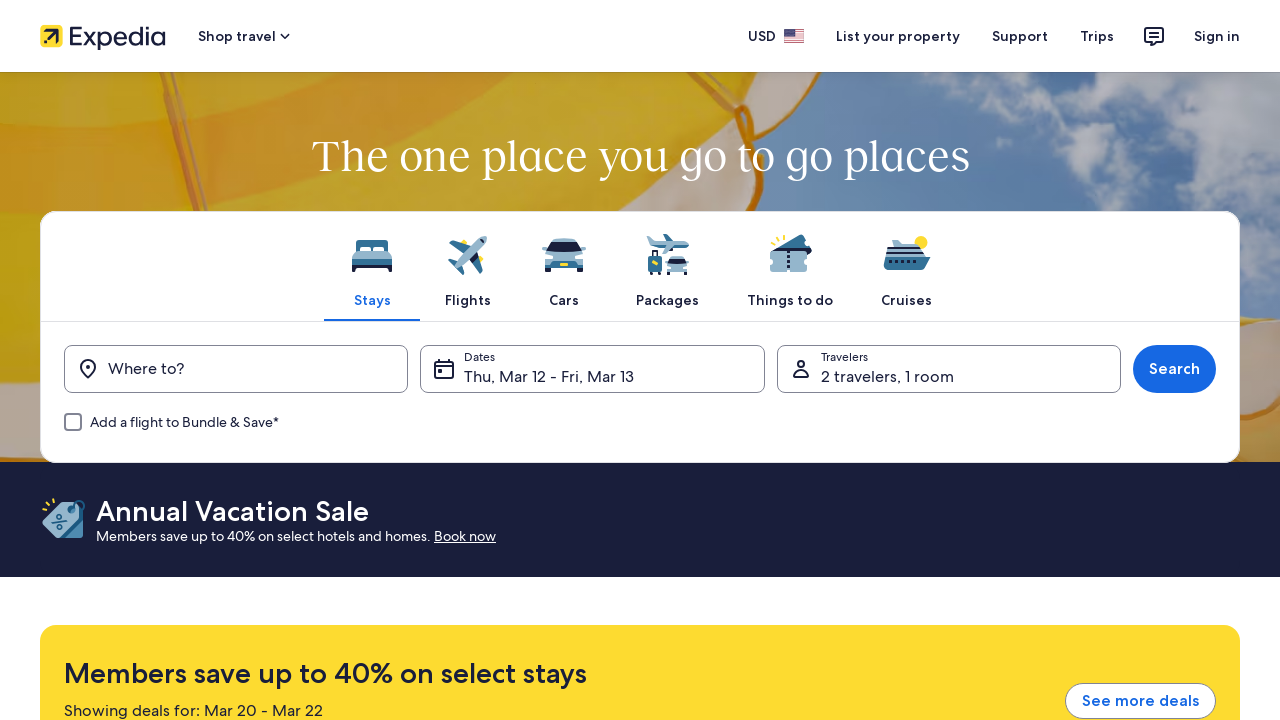